Solves a mathematical puzzle by reading a value from the page, calculating a result using a logarithmic formula, and submitting the answer along with checkbox and radio button selections

Starting URL: http://suninjuly.github.io/math.html

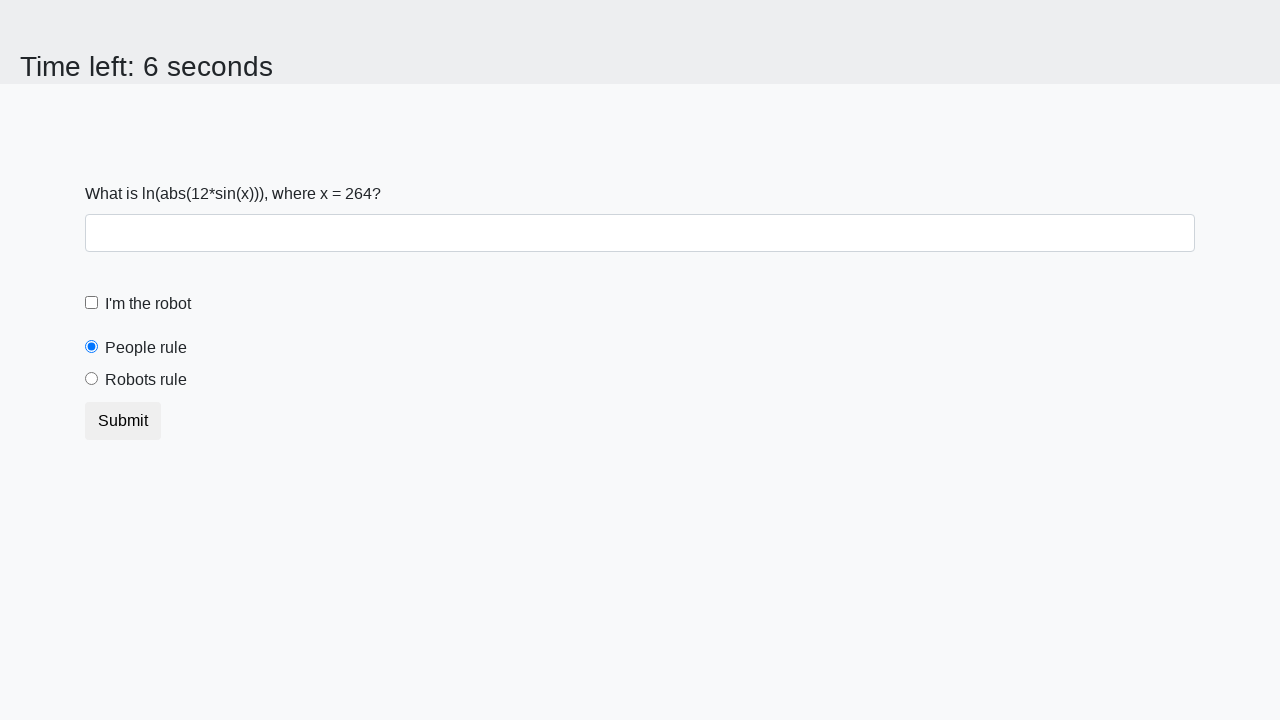

Located the input value element
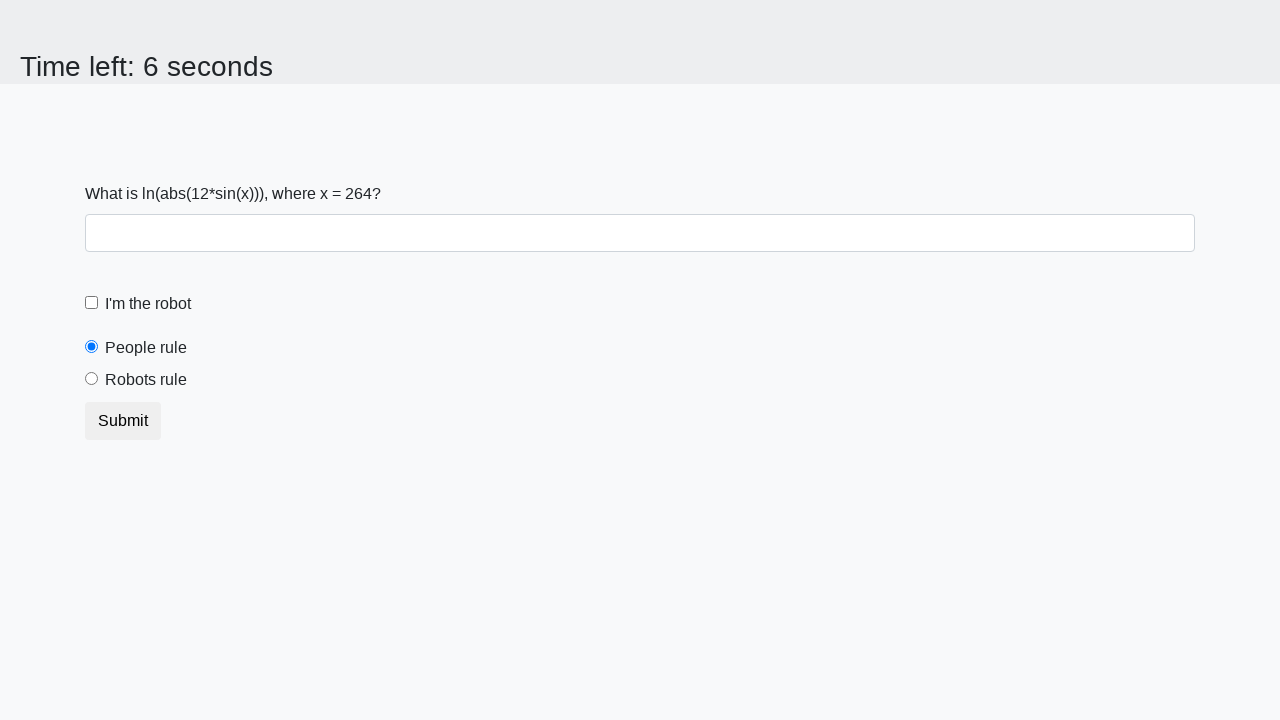

Retrieved the mathematical value from the page
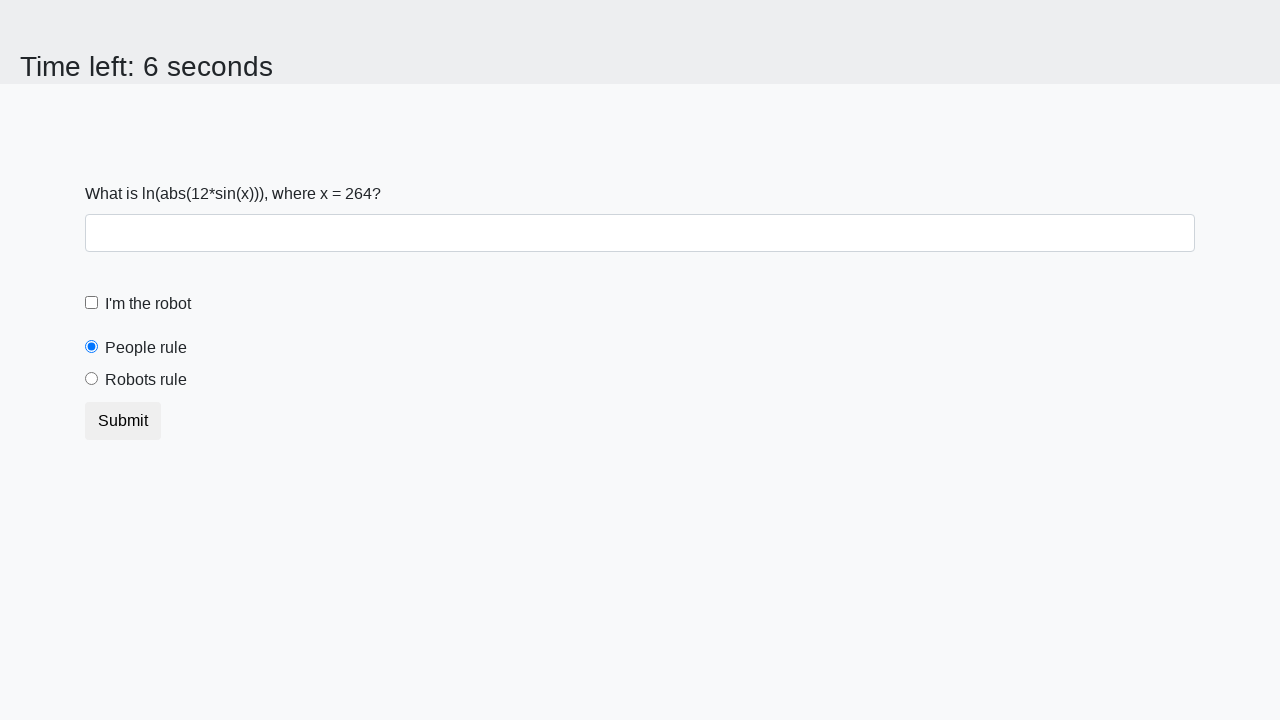

Calculated result using logarithmic formula: 0.2407554160968288
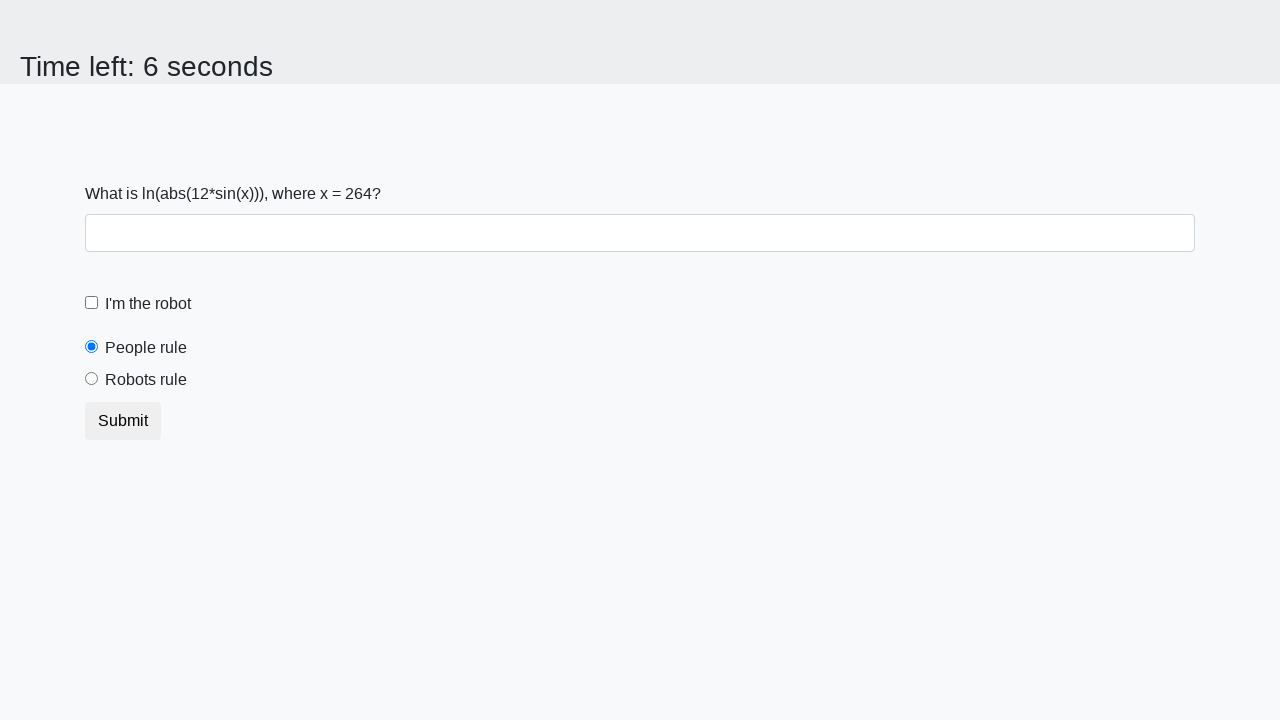

Filled answer field with calculated value: 0.2407554160968288 on #answer
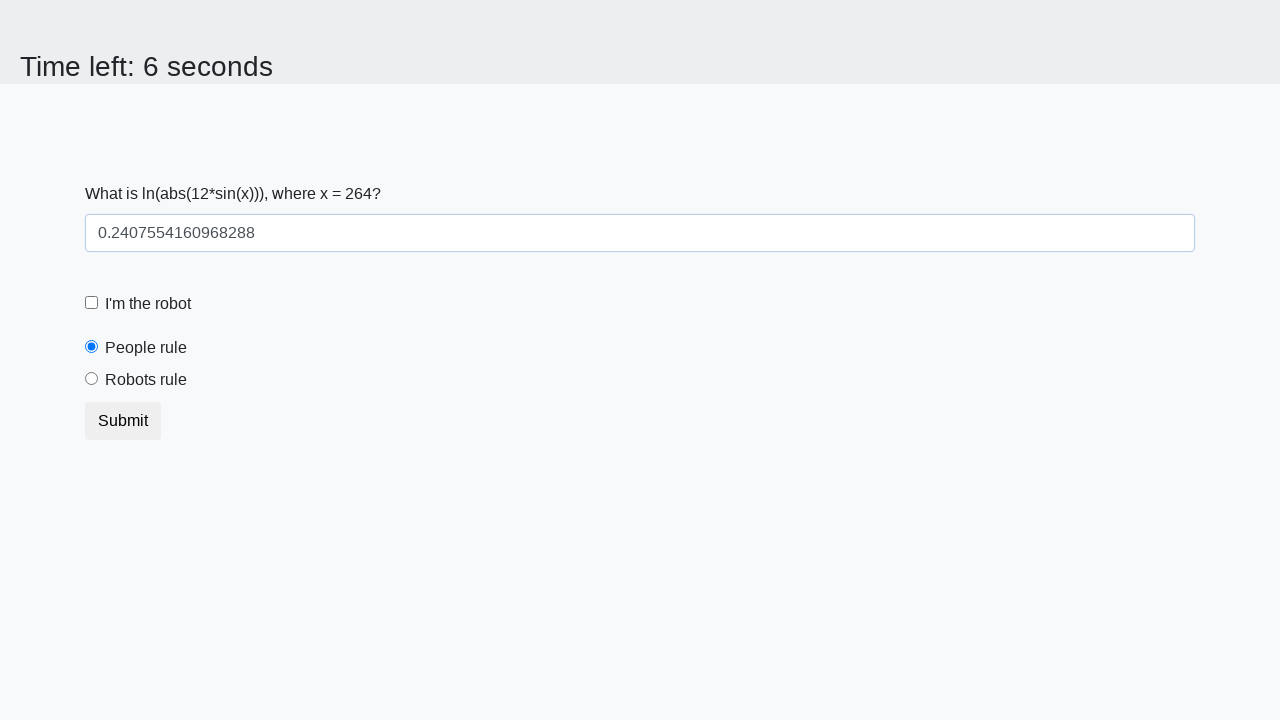

Clicked the robot checkbox at (92, 303) on #robotCheckbox
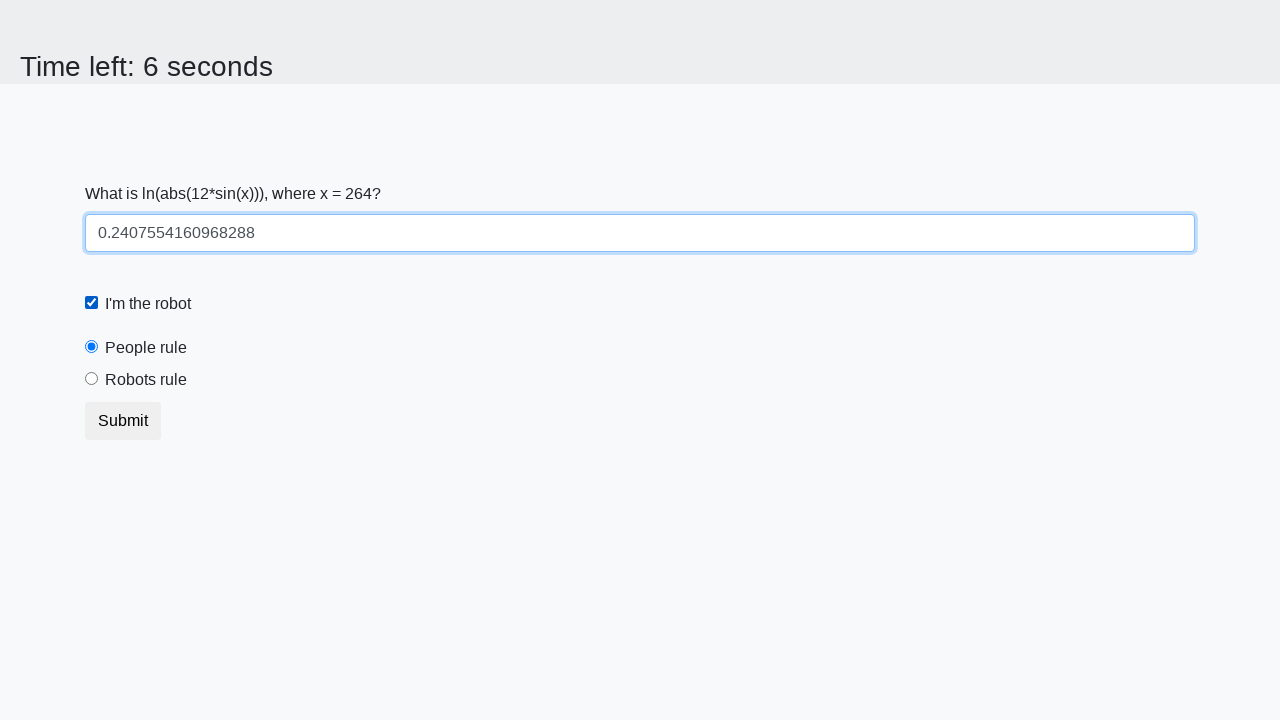

Selected the robots rule radio button at (92, 379) on #robotsRule
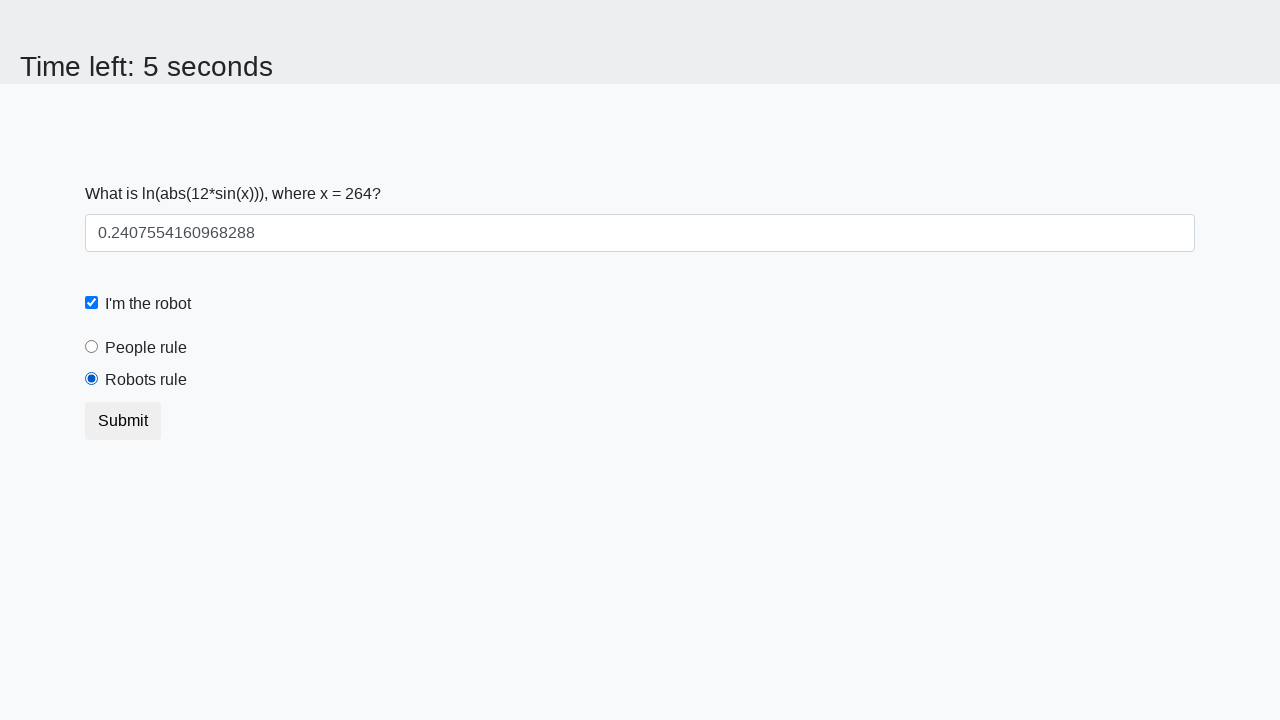

Submitted the form at (123, 421) on xpath=/html/body/div/form/button
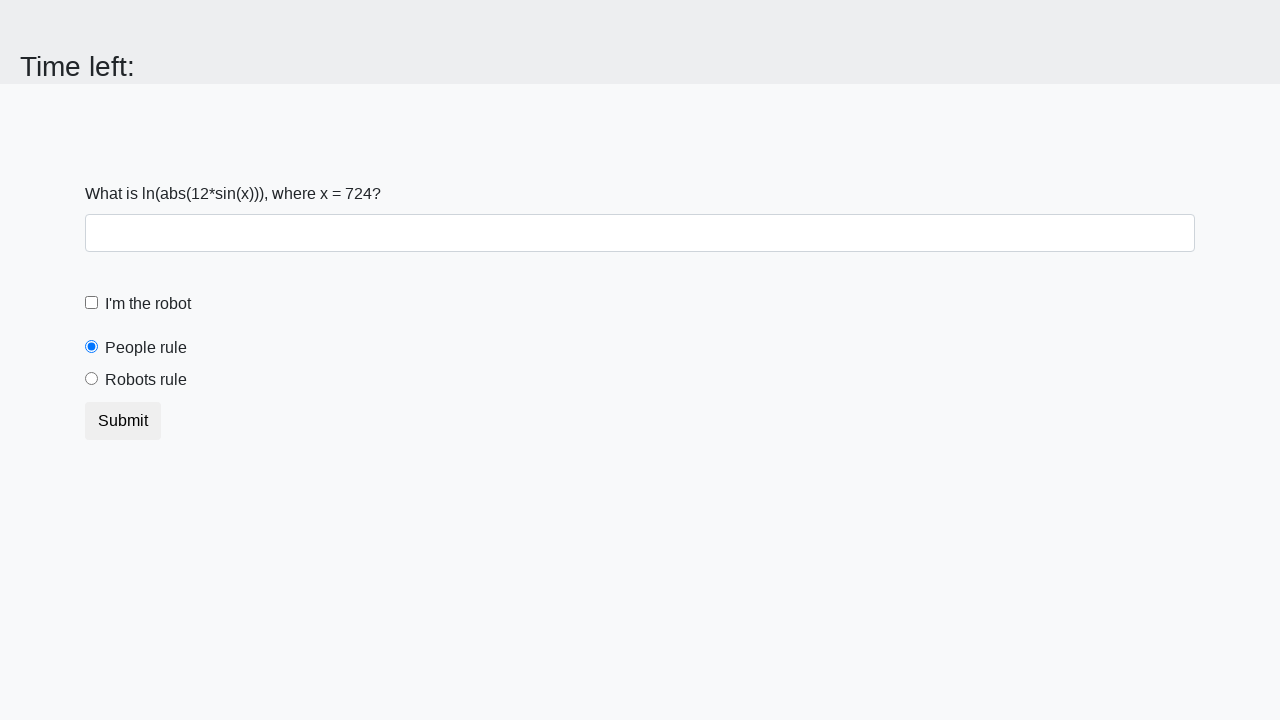

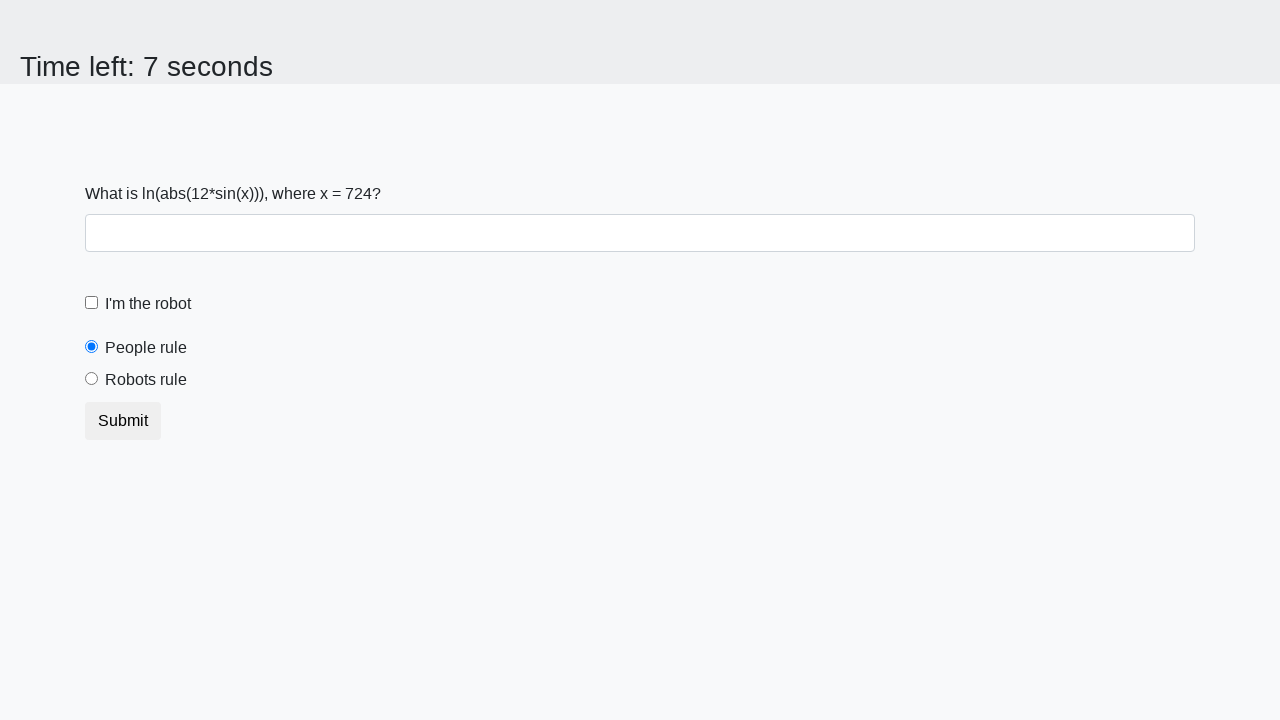